Tests the signup form validation by attempting to register with an already existing email address and verifying the error message

Starting URL: https://automationexercise.com

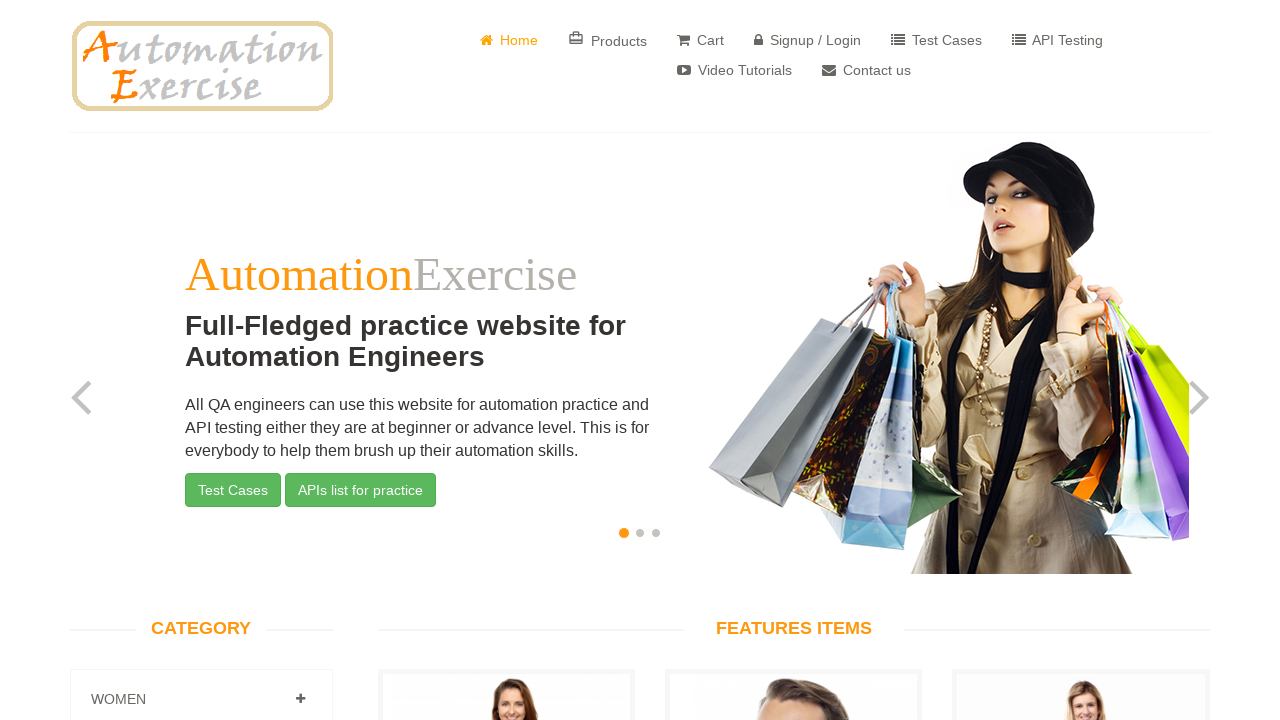

Verified home page logo is visible
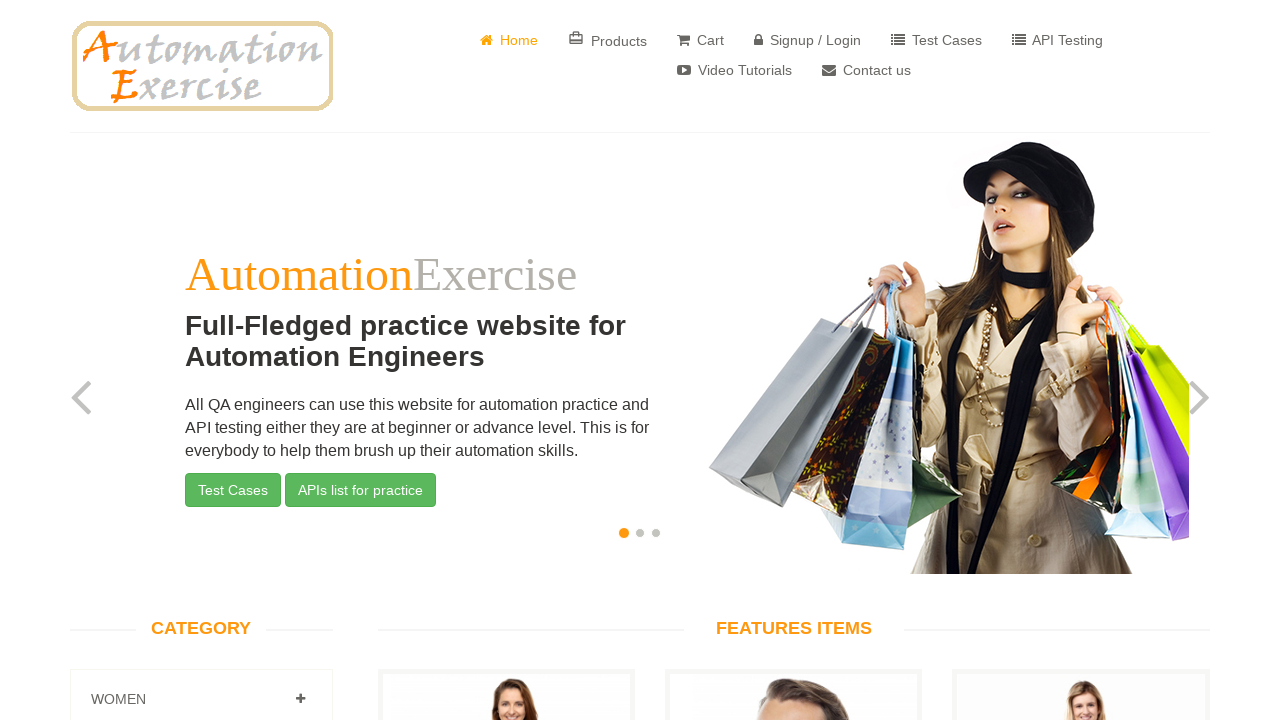

Clicked on Signup/Login button at (808, 40) on a[href='/login']
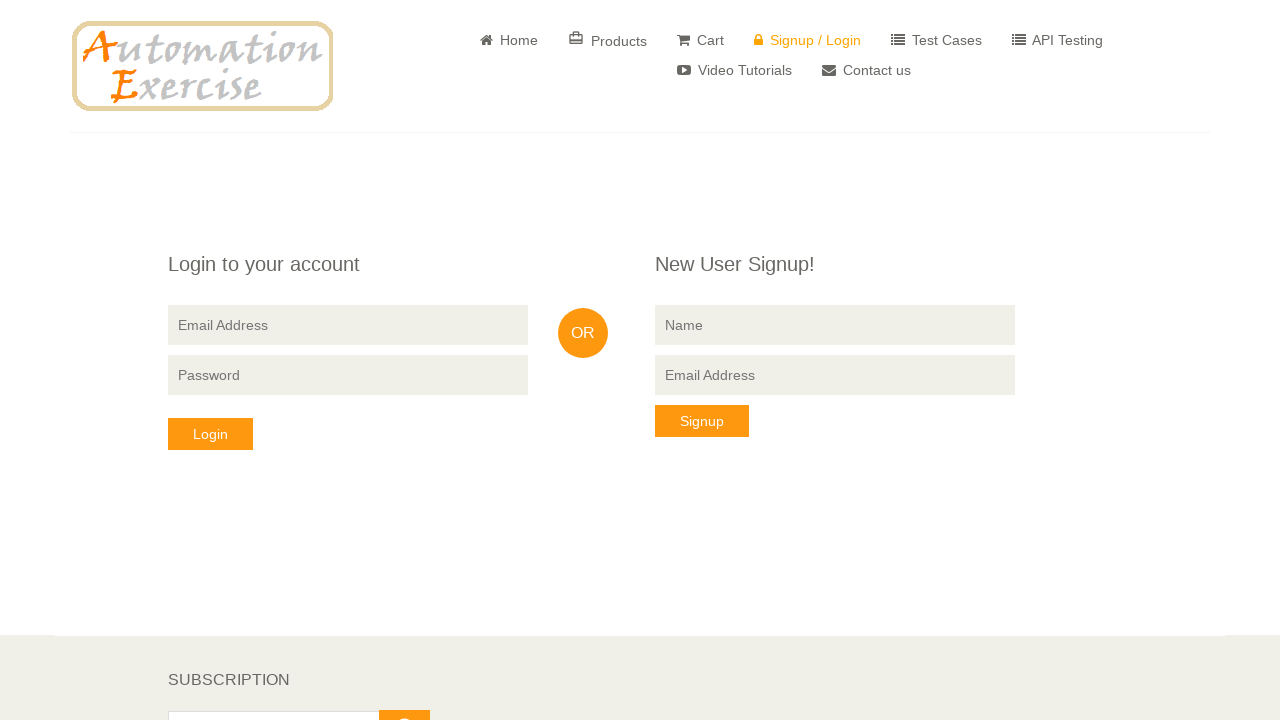

Verified 'New User Signup!' text is visible
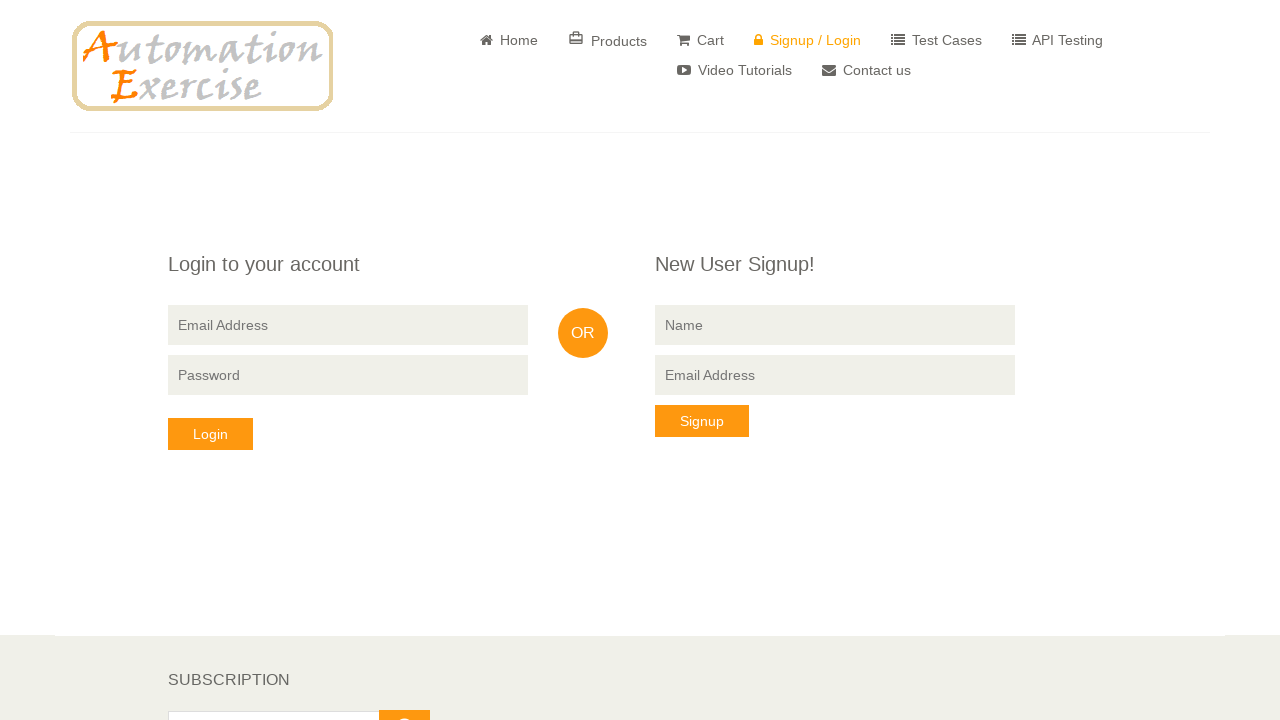

Entered name 'Logan happy' in signup form on input[type='text']
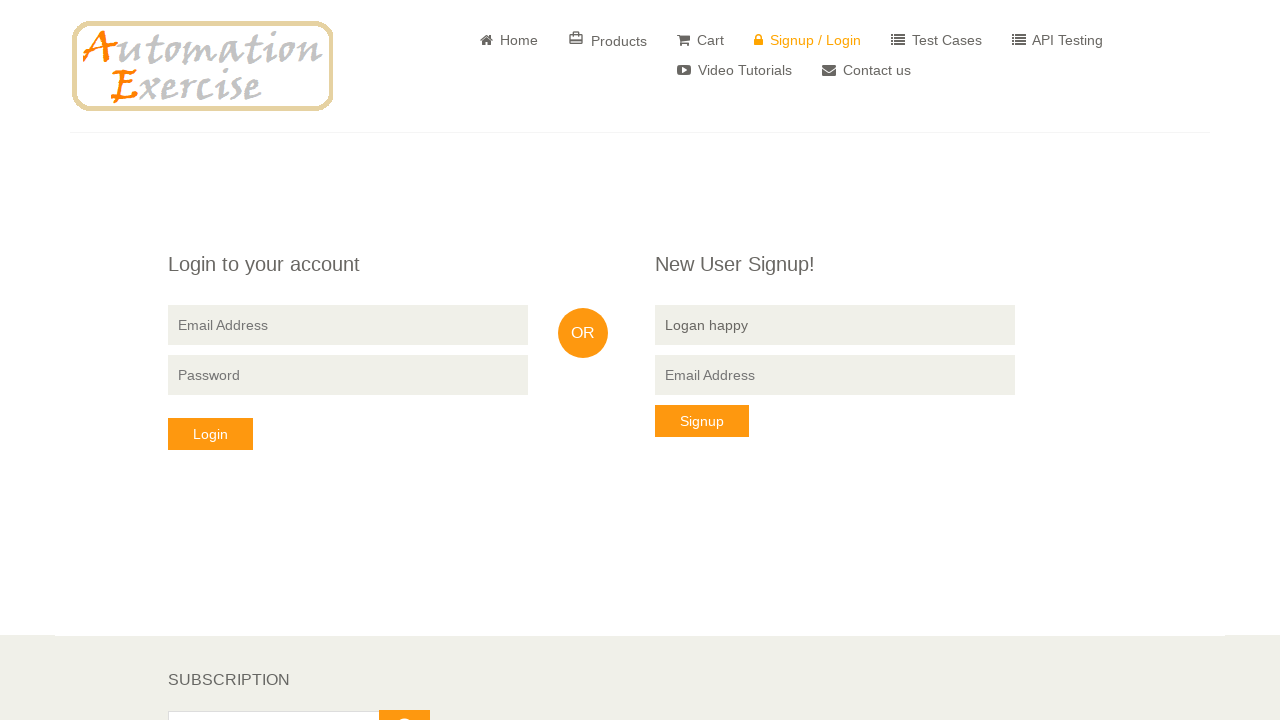

Entered email address 'lok@gmail.com' (already registered) on input[type='email'][data-qa='signup-email']
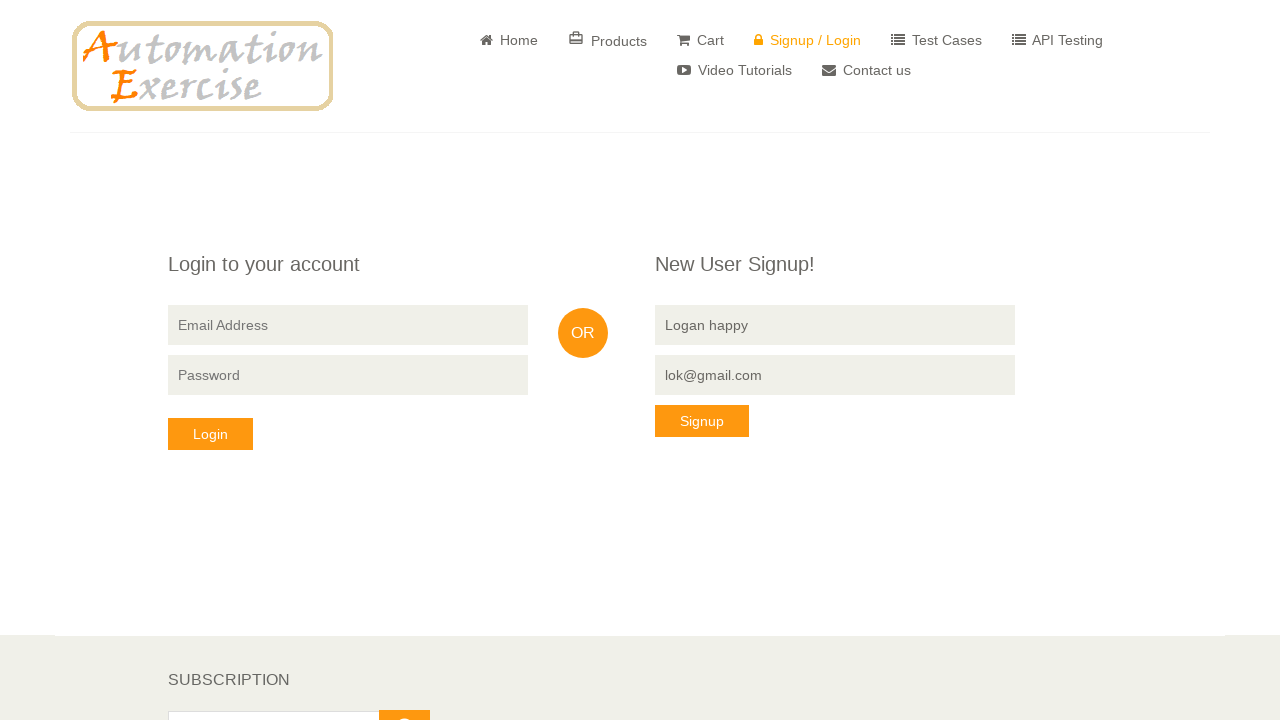

Clicked signup button to submit form at (702, 421) on button[type='submit'][data-qa='signup-button']
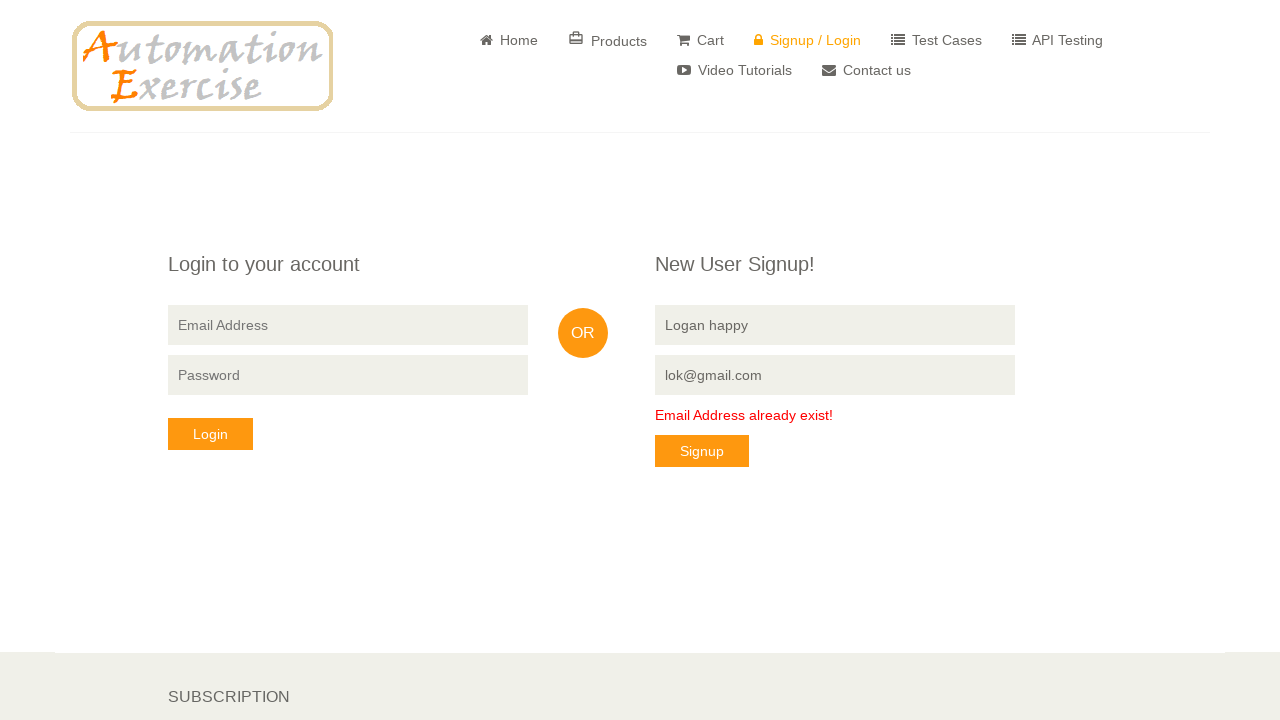

Verified error message 'Email Address already exist!' is displayed
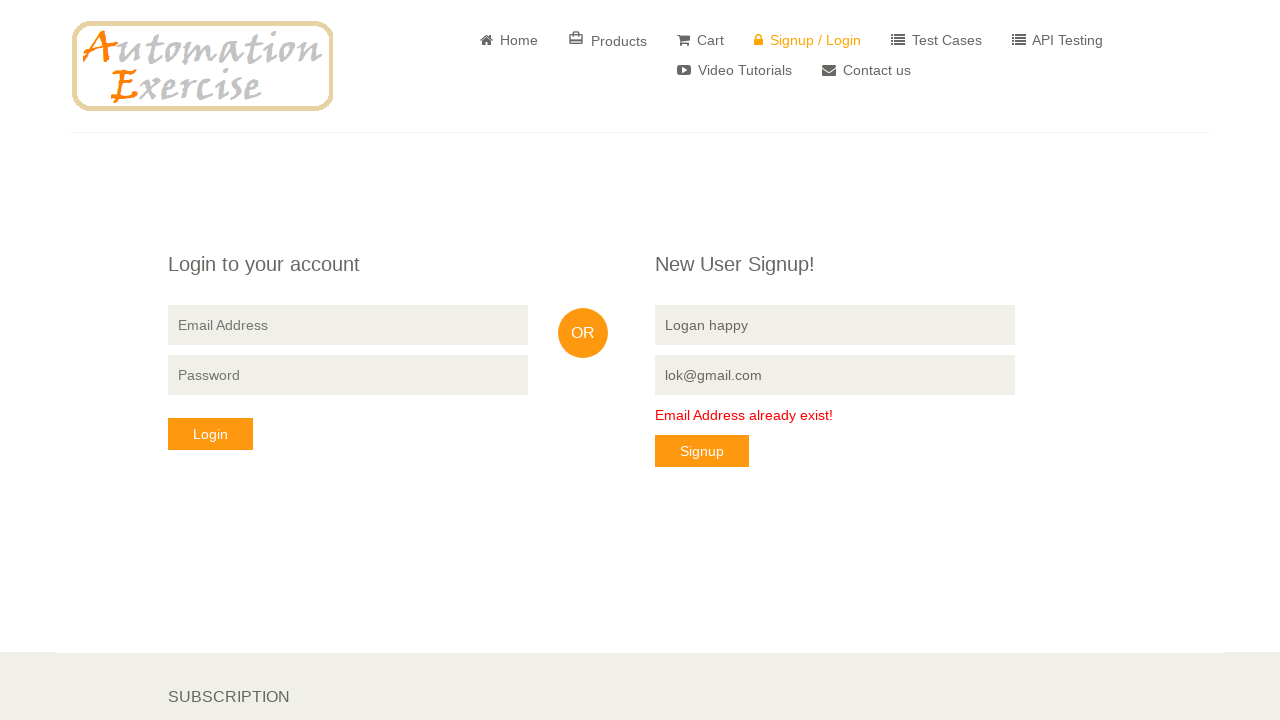

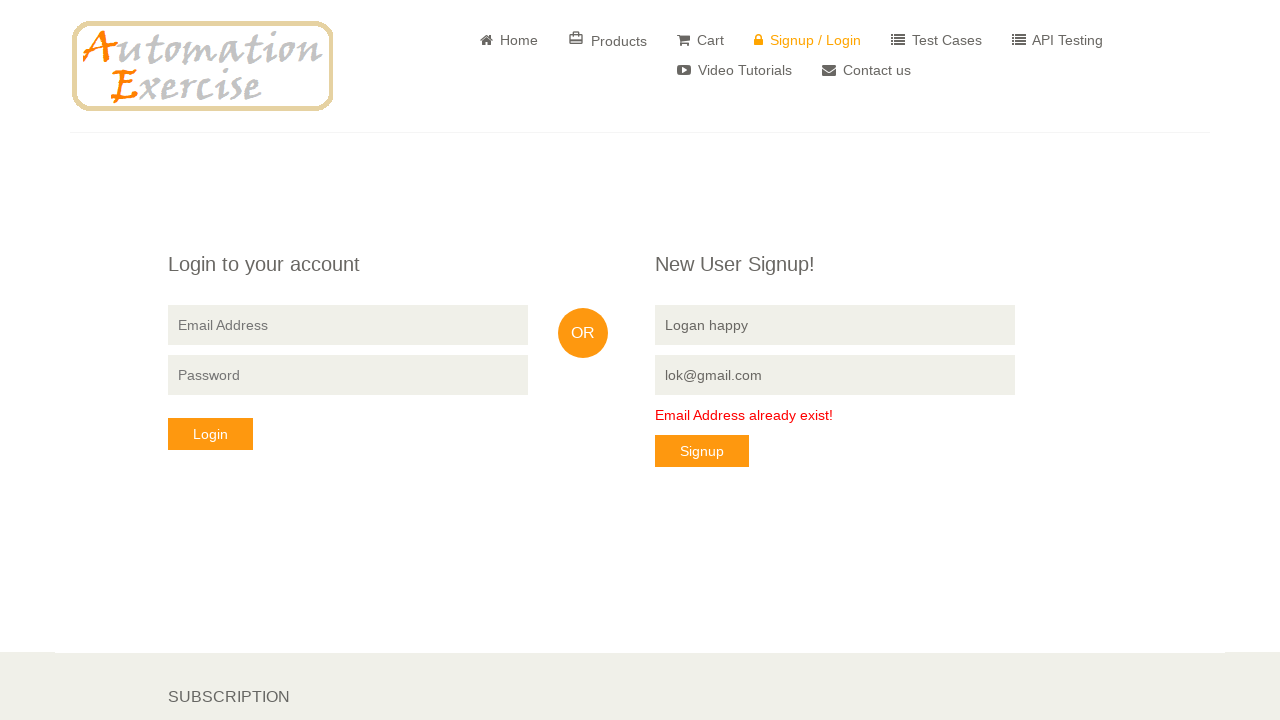